Tests toggling from login to signup view by clicking the Sign Up toggle

Starting URL: https://dev-finder-5b30d7.netlify.app/login

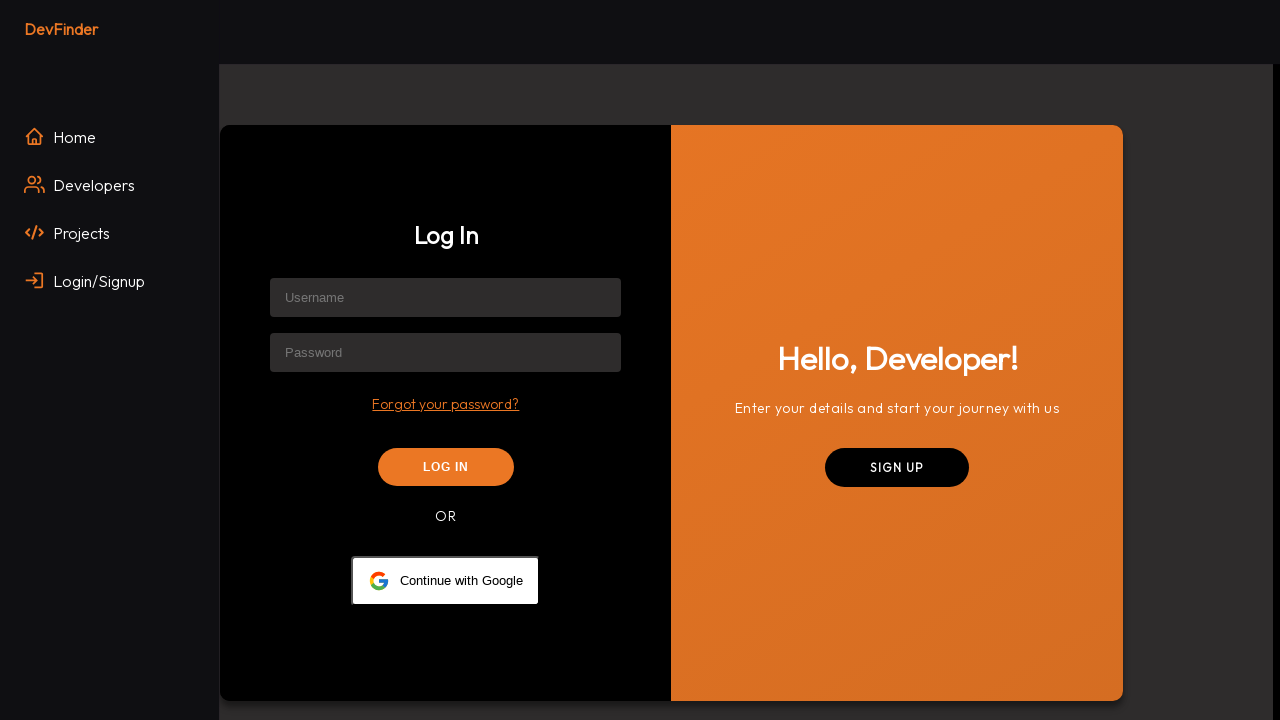

Clicked Sign Up toggle to switch to registration form at (640, 392) on div:has-text('Sign Up')
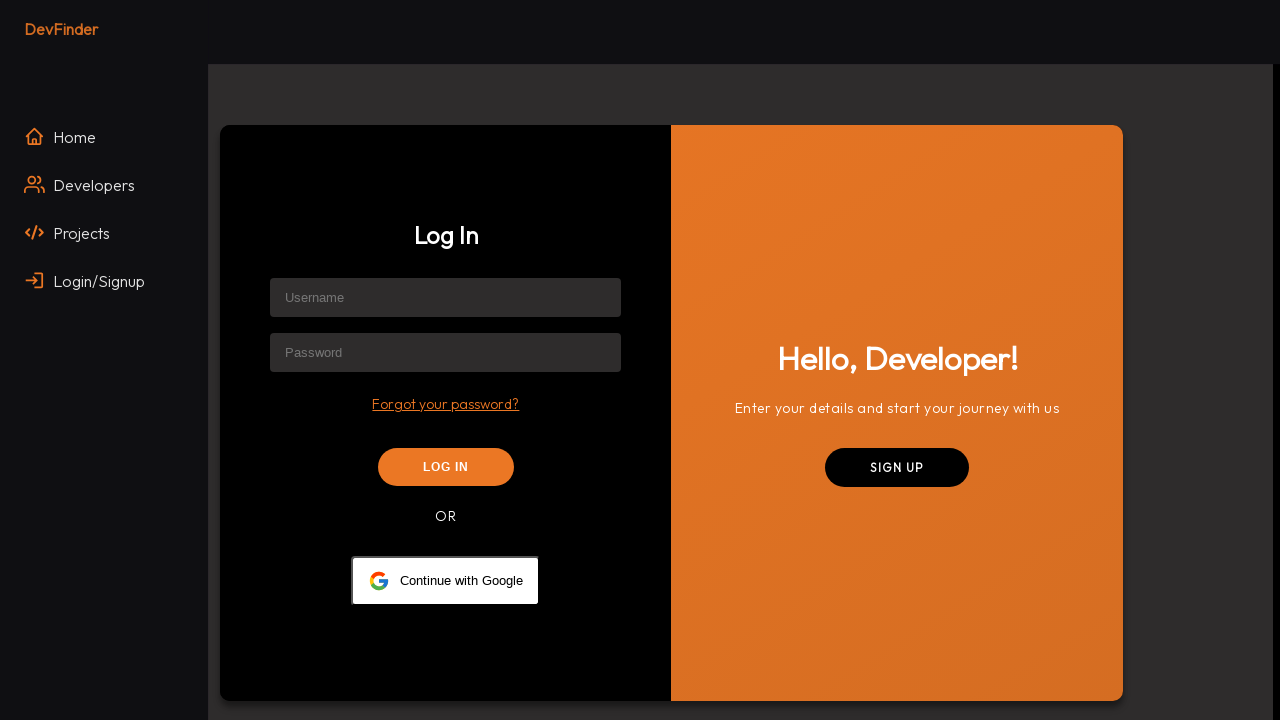

Verified that URL remains on login page after Sign Up toggle
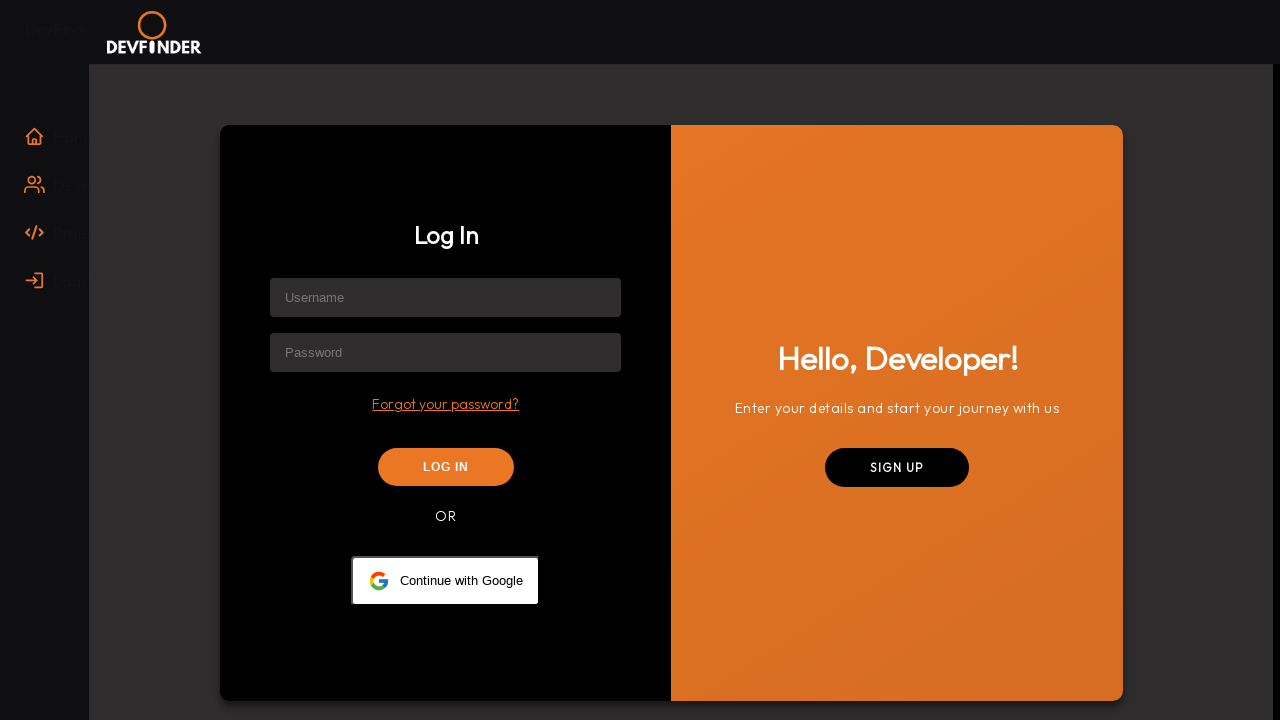

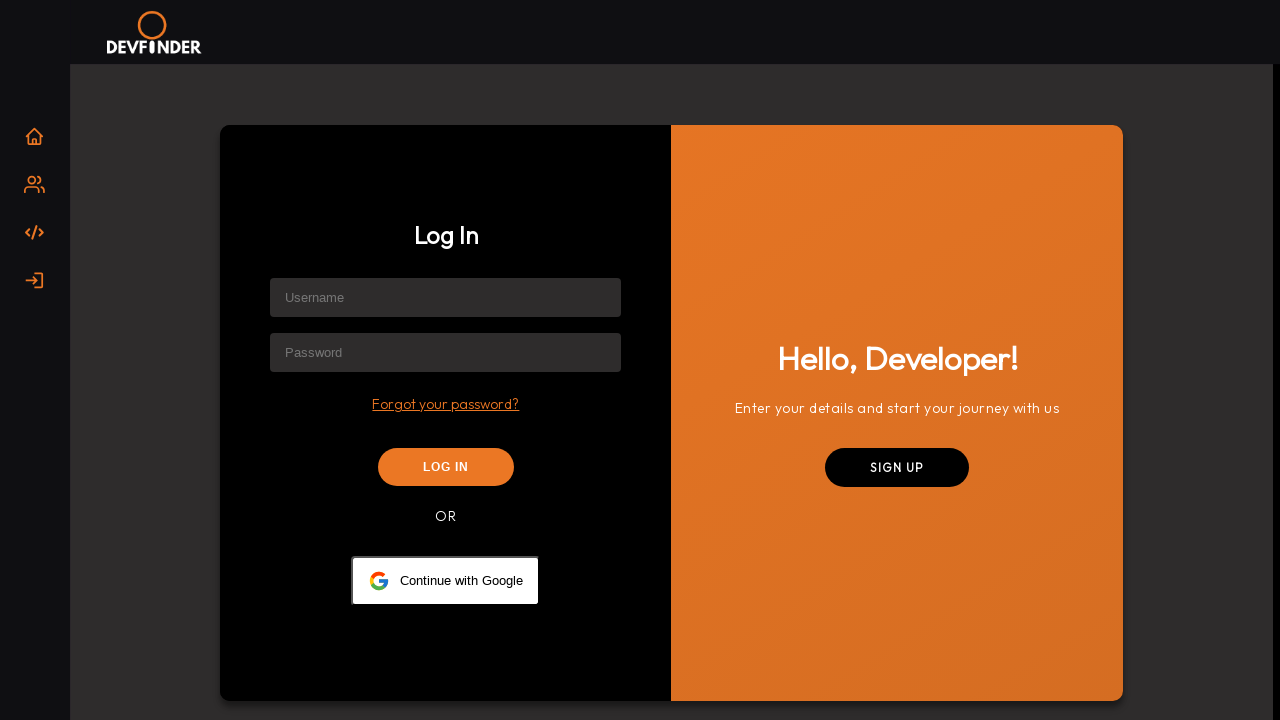